Tests editing a task by double-clicking and clicking outside to save

Starting URL: http://todomvc4tasj.herokuapp.com/#/

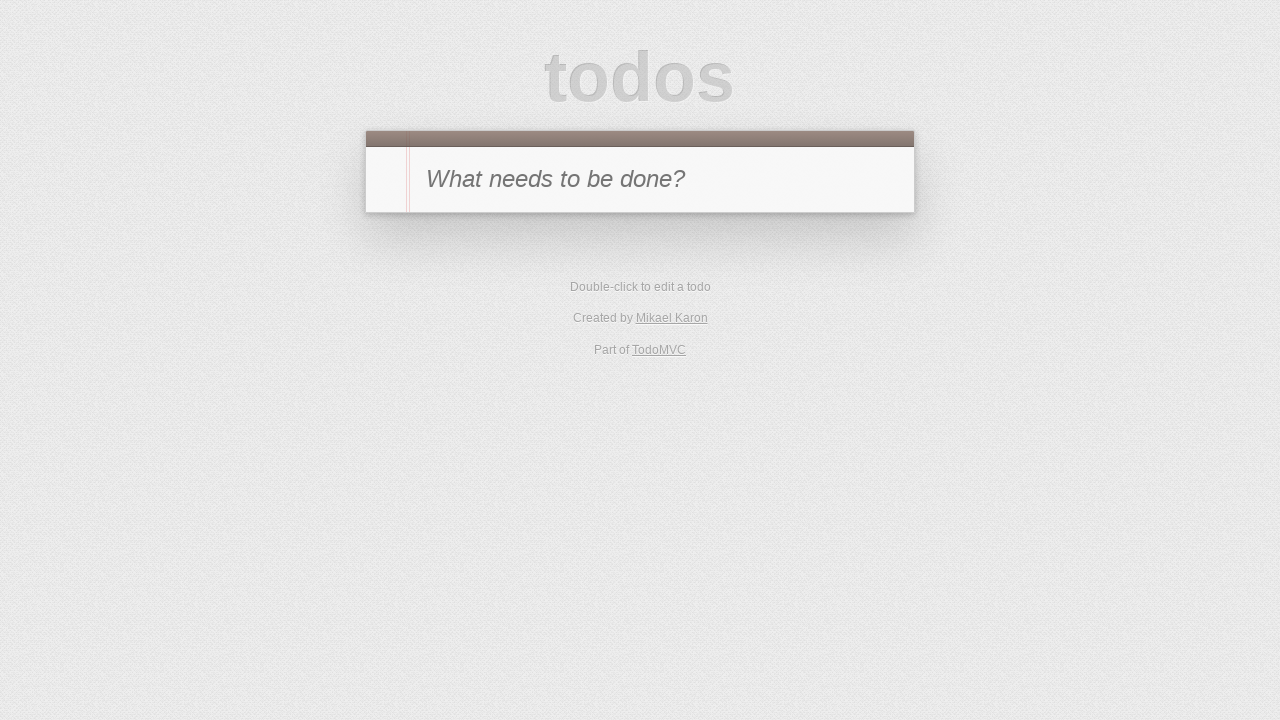

Set localStorage with initial task 'A'
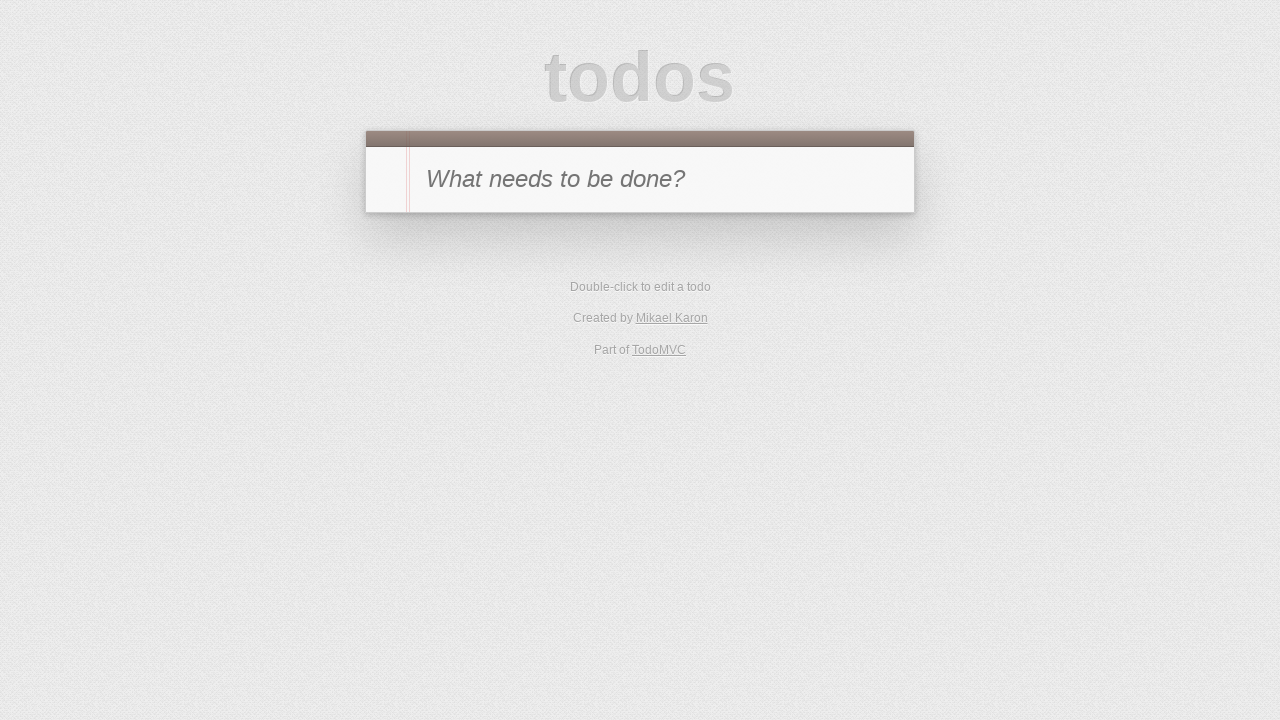

Reloaded page to load initial state
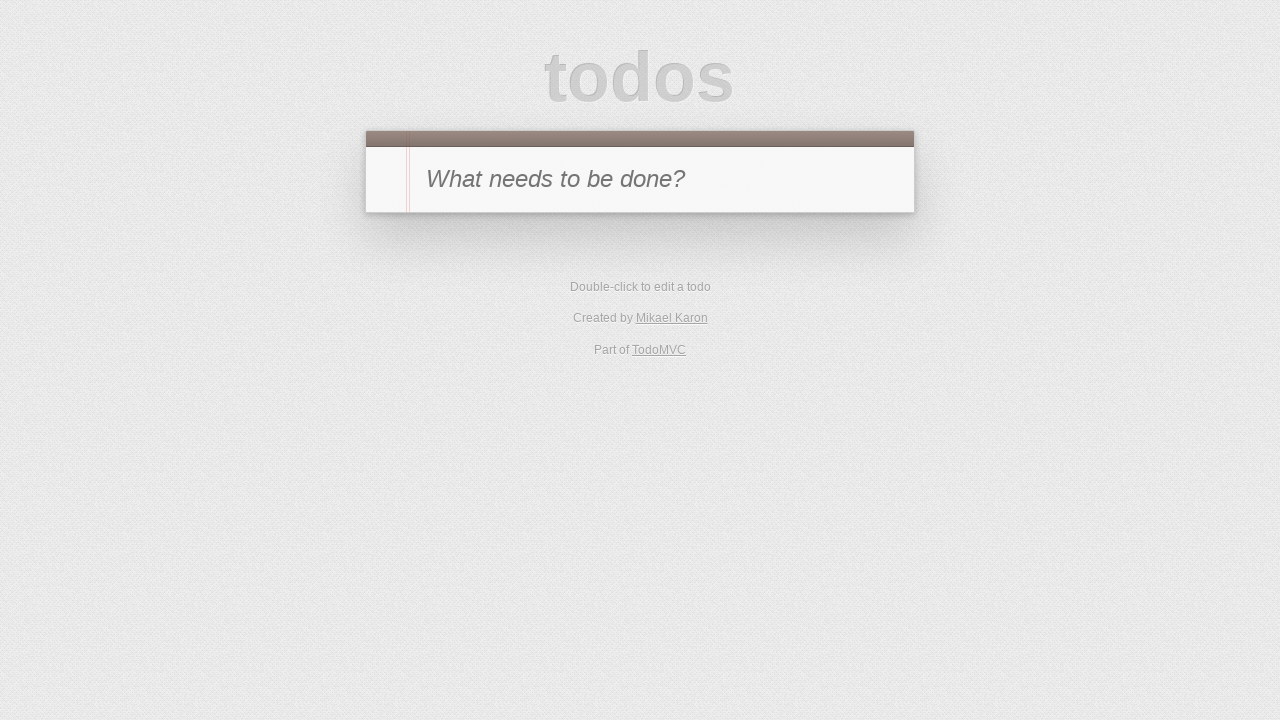

Double-clicked task 'A' to enter edit mode at (640, 242) on #todo-list>li >> internal:has-text="A"i
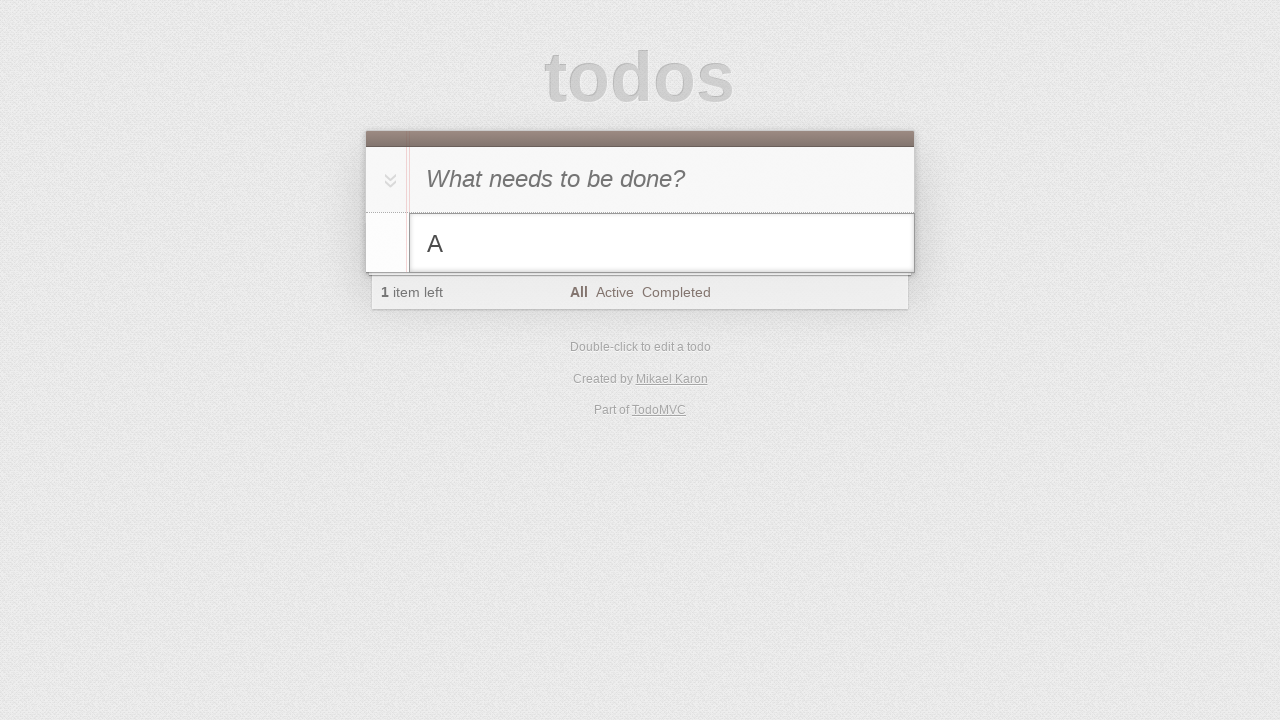

Filled edit field with 'A edited' on #todo-list>li.editing .edit
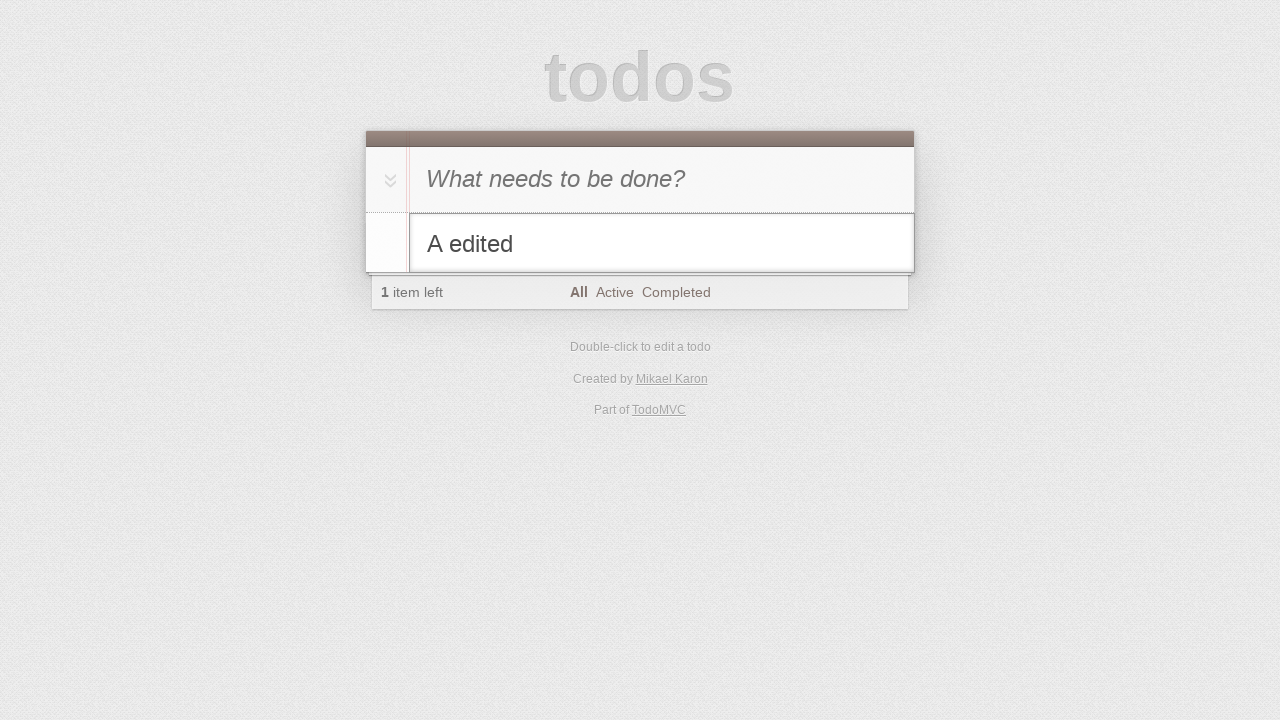

Clicked outside (new-todo input) to save changes at (640, 179) on #new-todo
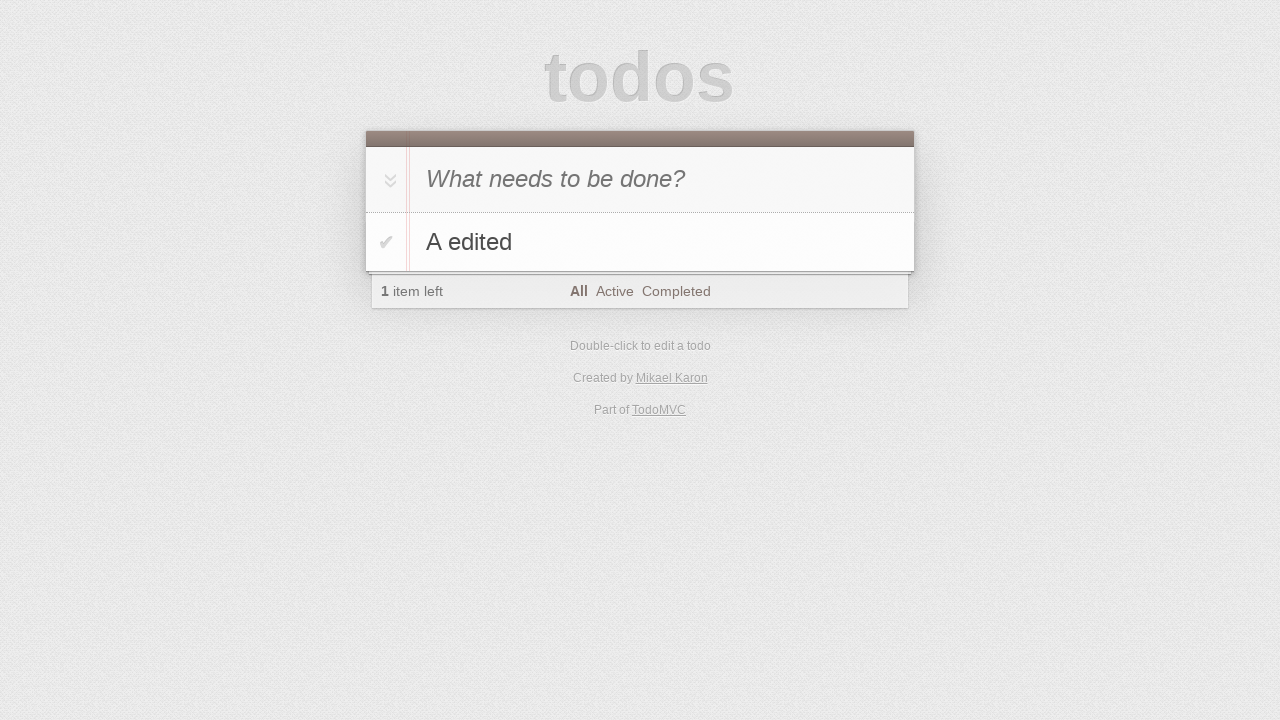

Verified edited task is displayed in todo list
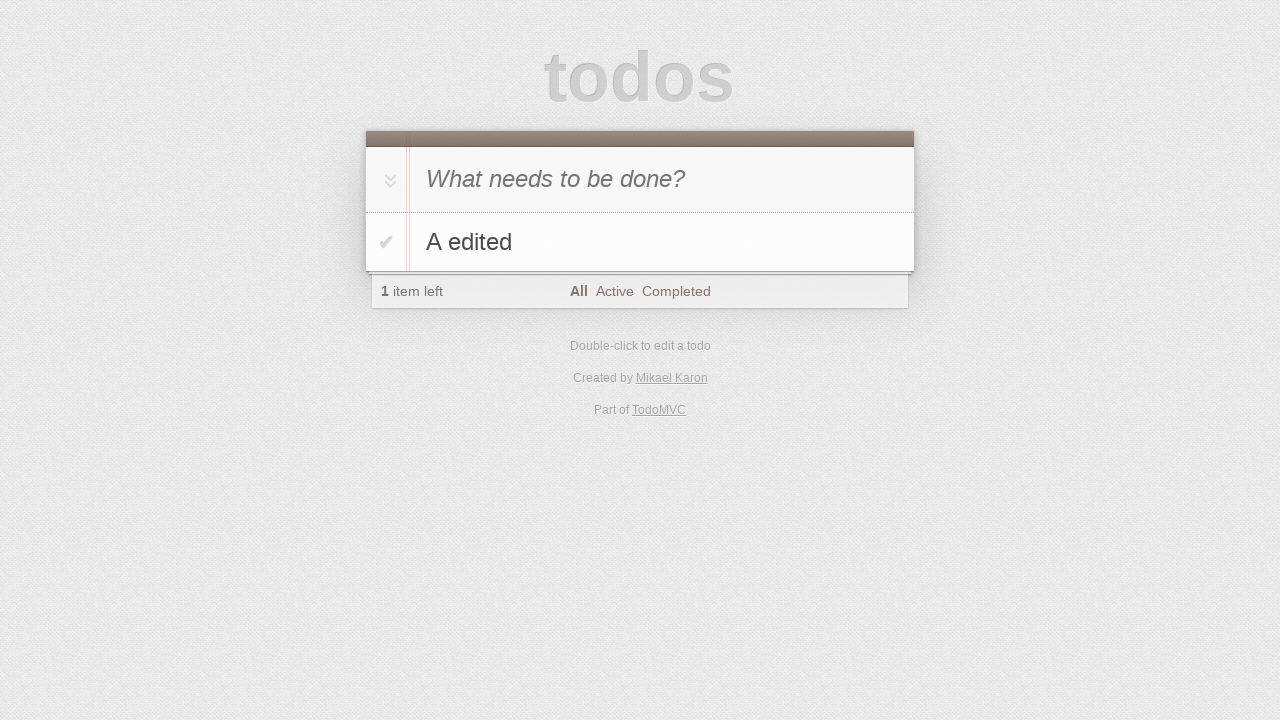

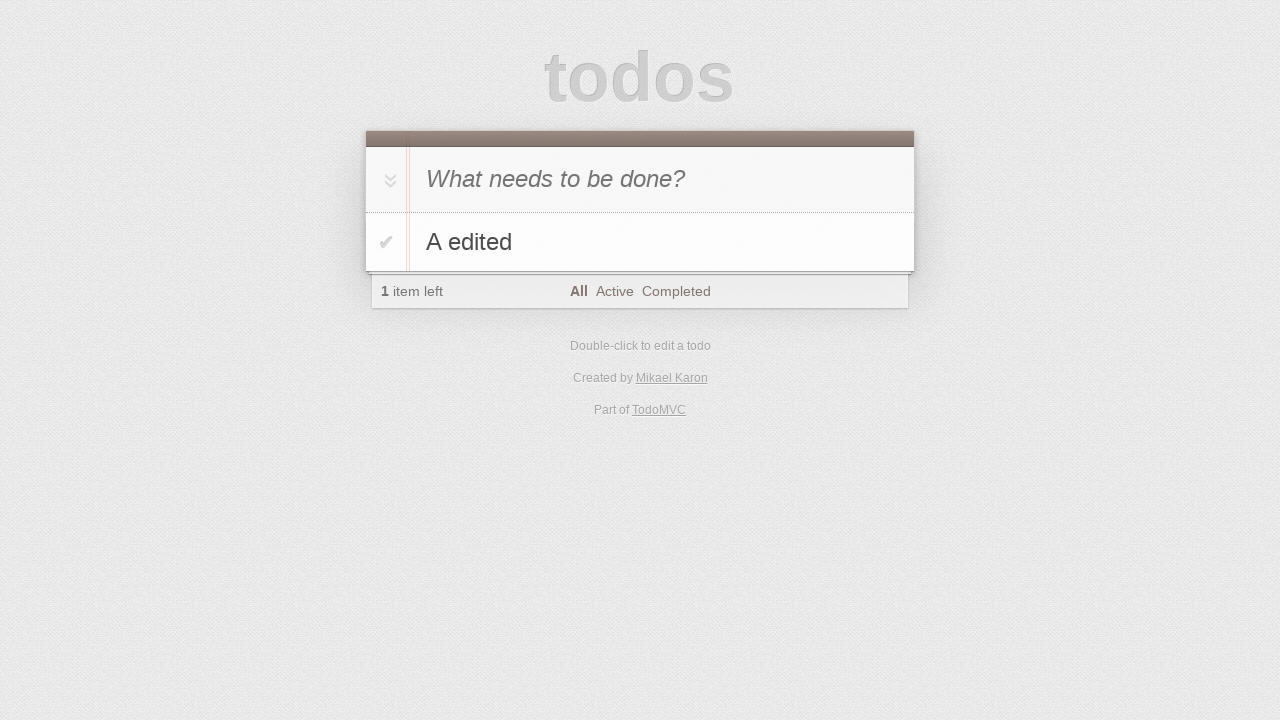